Tests JavaScript alert handling by triggering different types of alerts (simple alert, confirm dialog, and prompt dialog) and interacting with them through accept, dismiss, and text input actions.

Starting URL: https://www.leafground.com/alert.xhtml

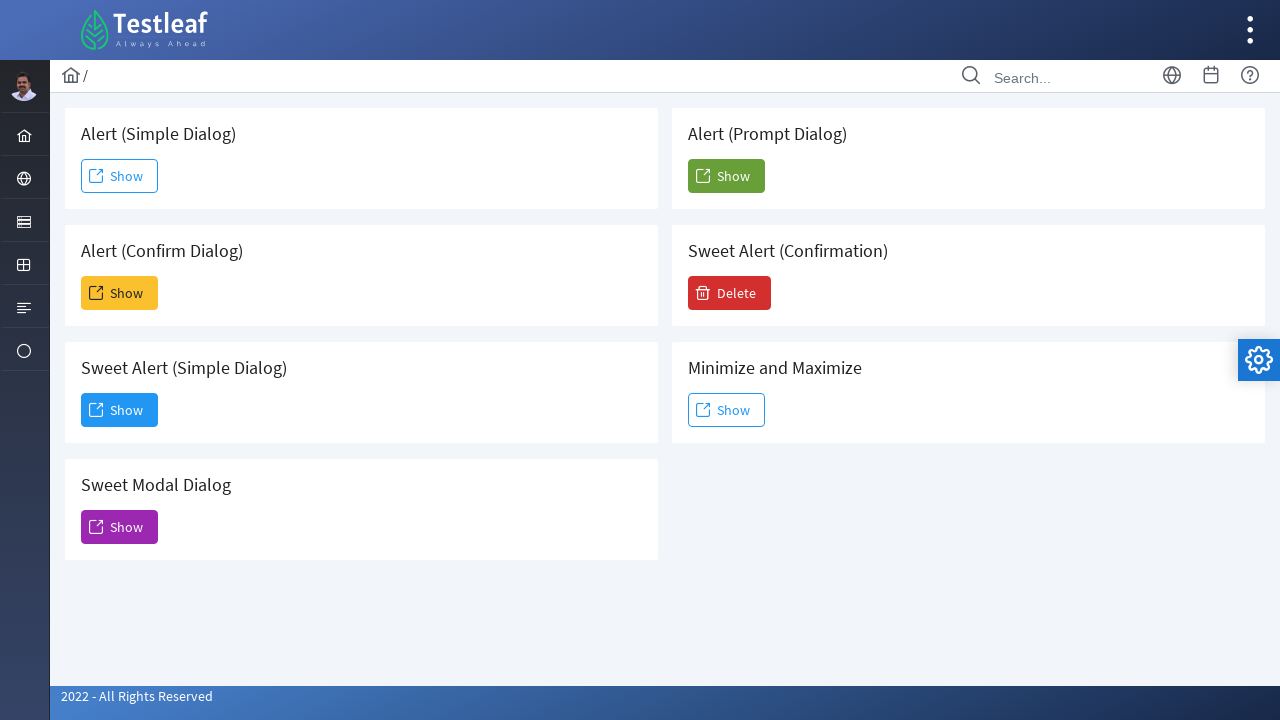

Clicked button to trigger simple alert at (120, 176) on #j_idt88\:j_idt91
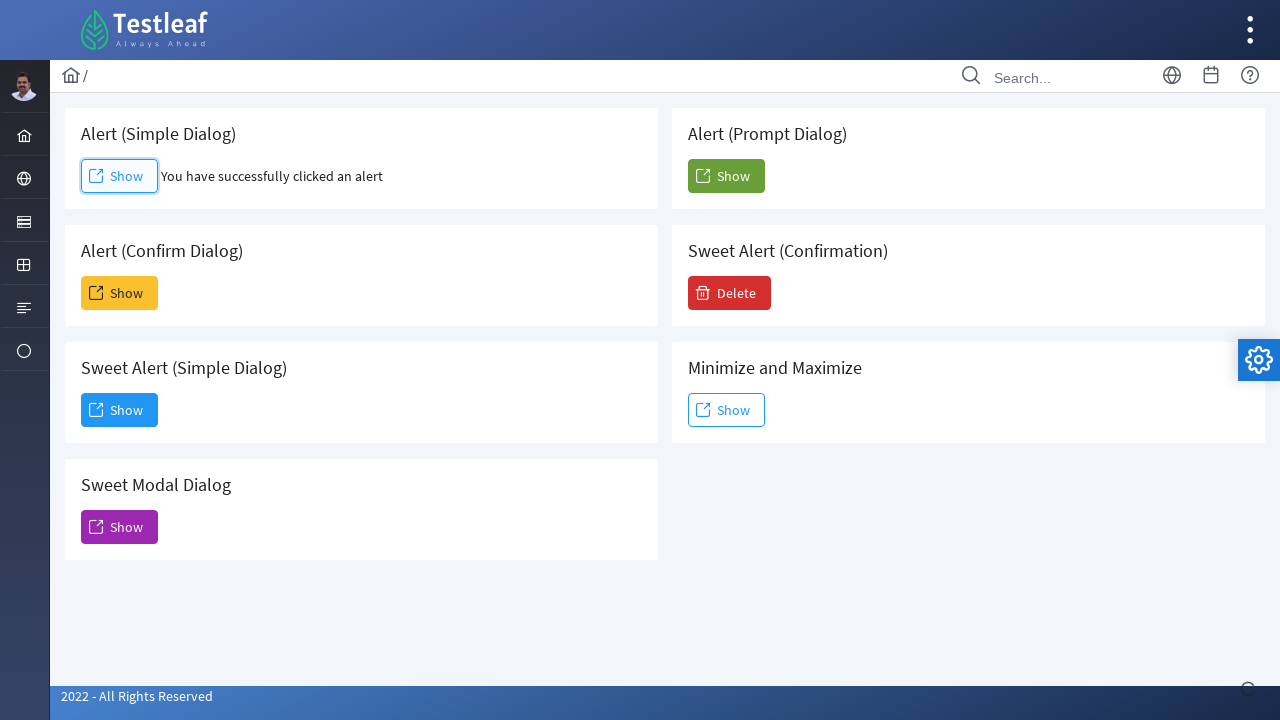

Set up dialog handler to accept alerts
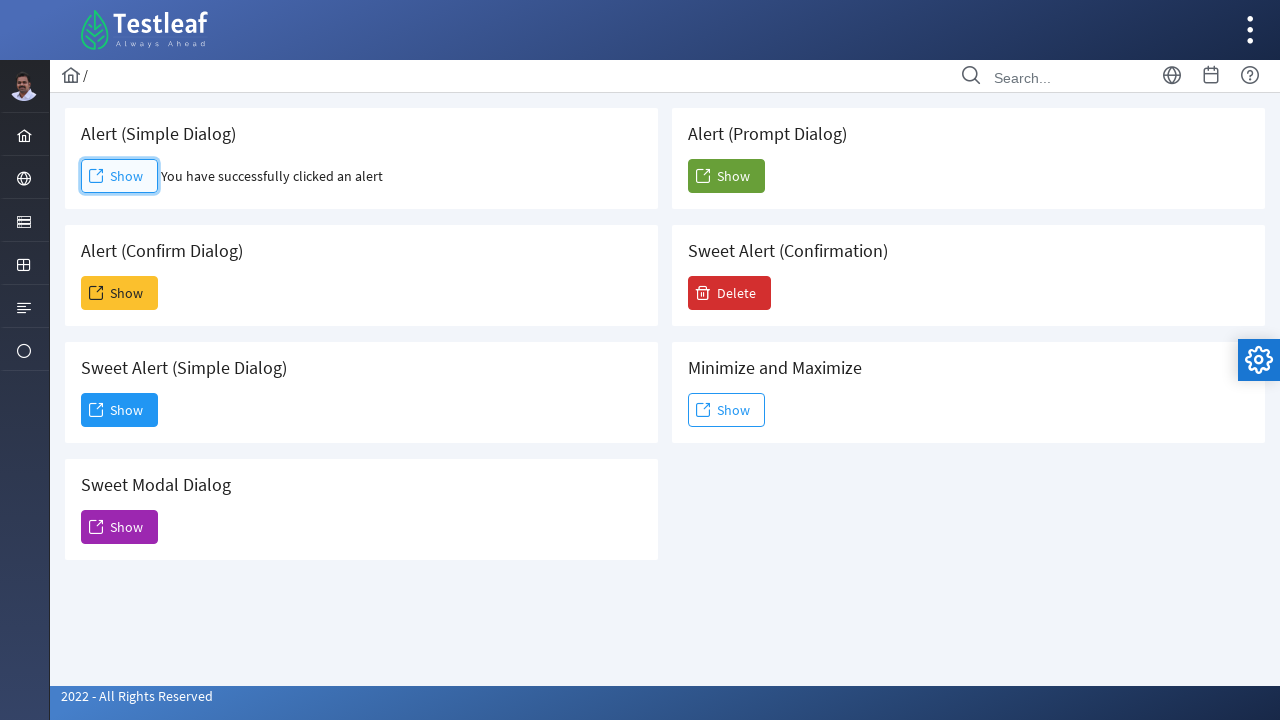

Waited for alert to be processed
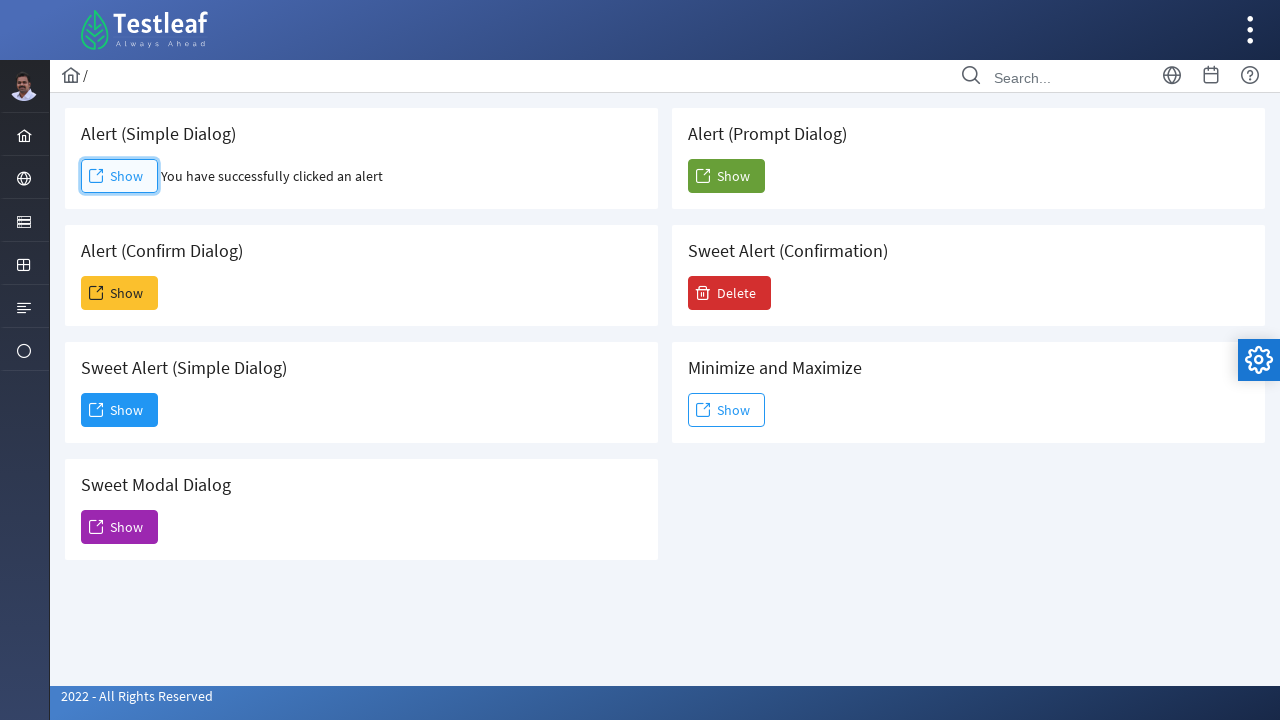

Clicked on submenu item at (24, 134) on .ui-menuitem-submenu
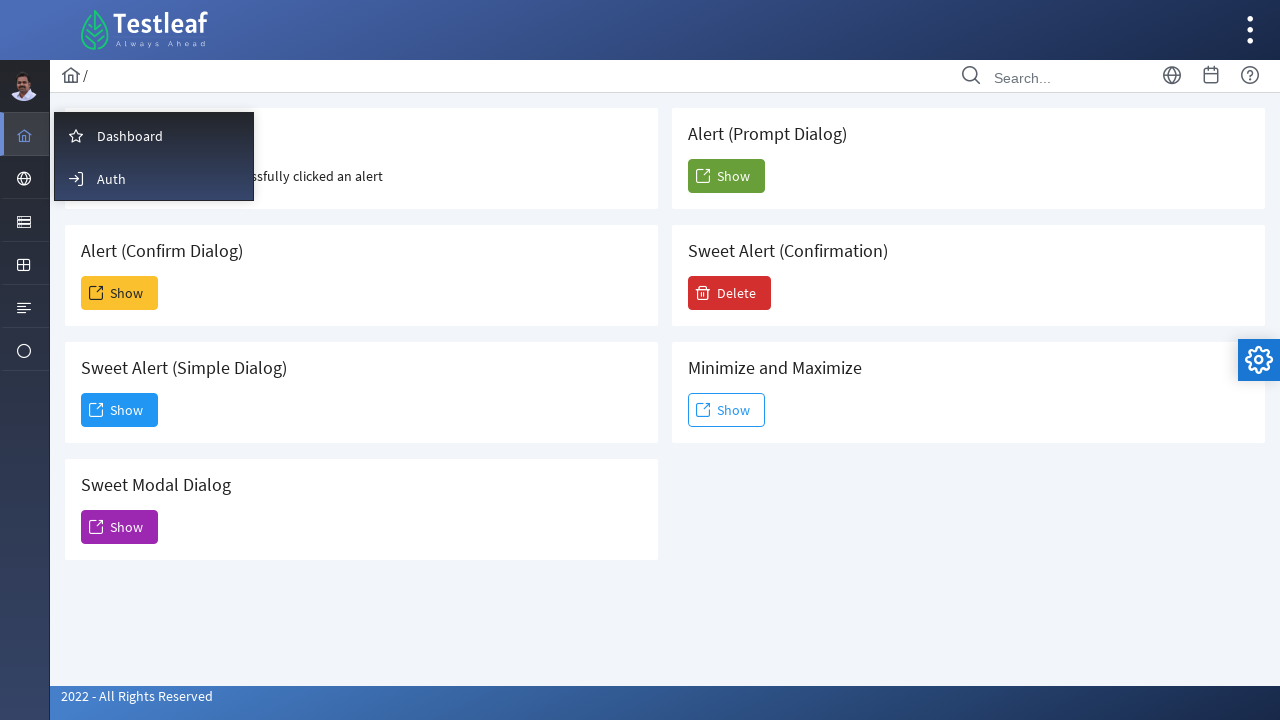

Clicked button to trigger confirm dialog at (120, 293) on #j_idt88\:j_idt93
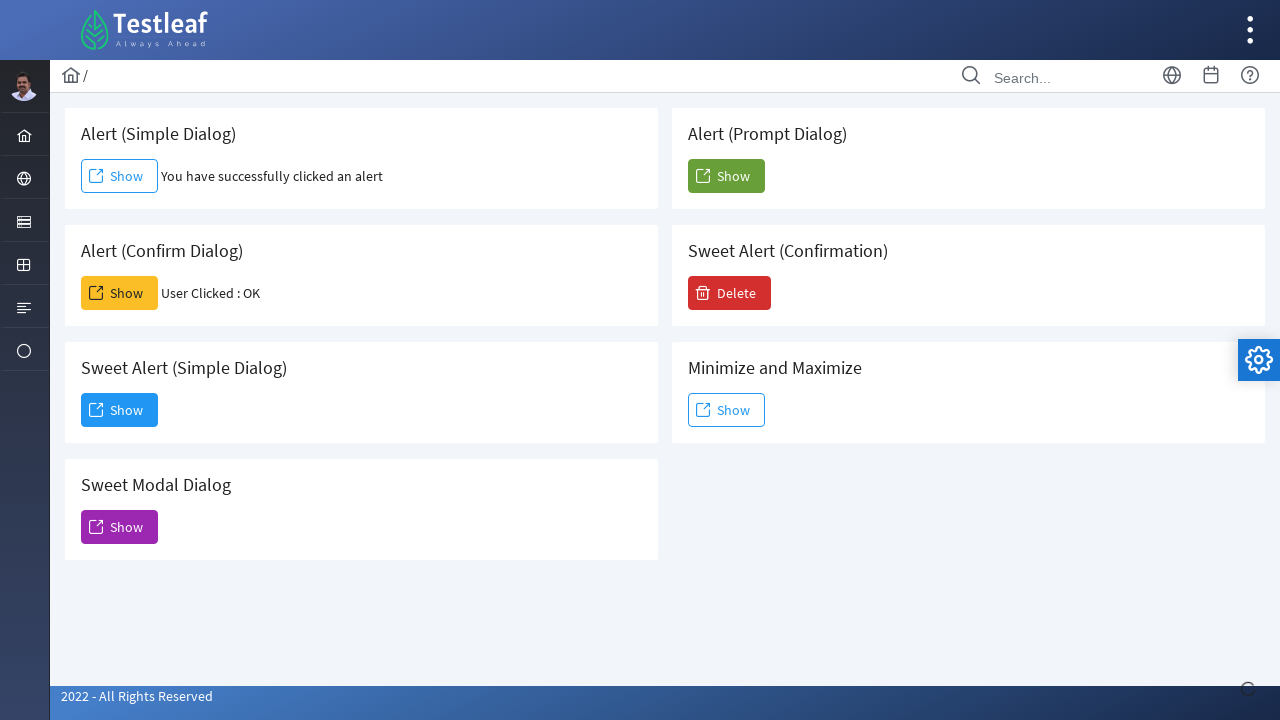

Set up dialog handler to dismiss confirm dialogs
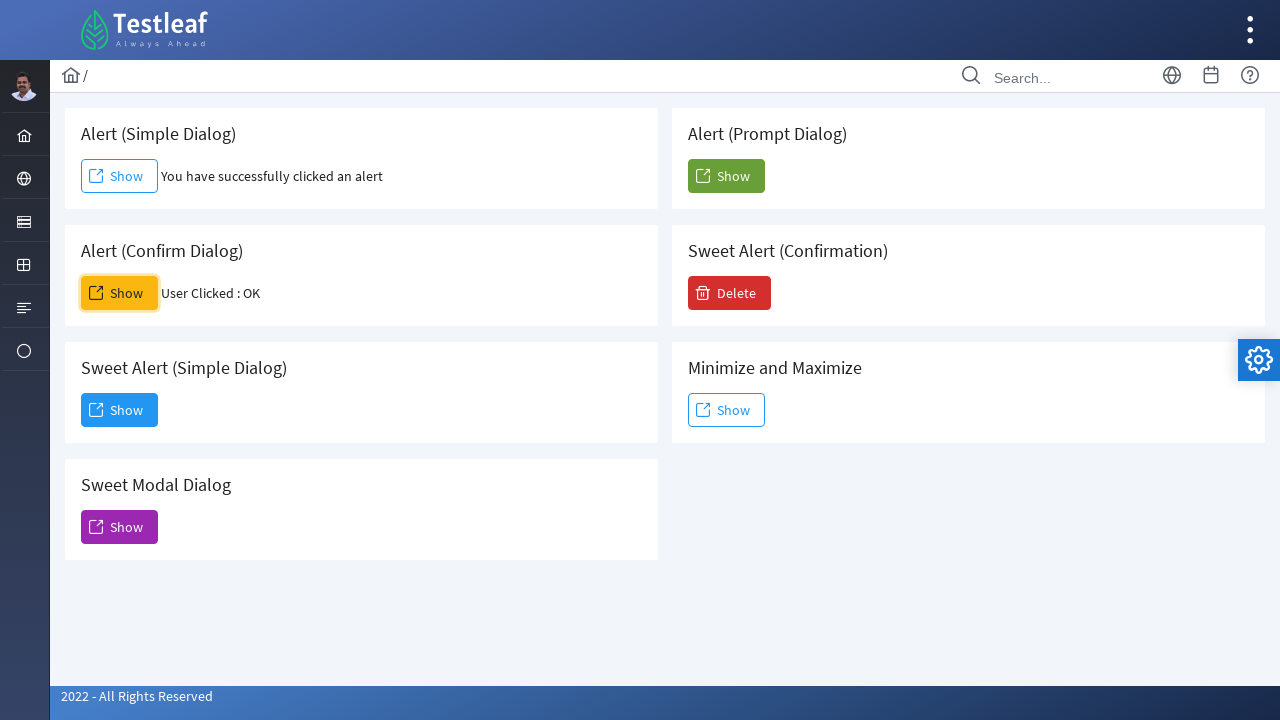

Waited for confirm dialog to be processed
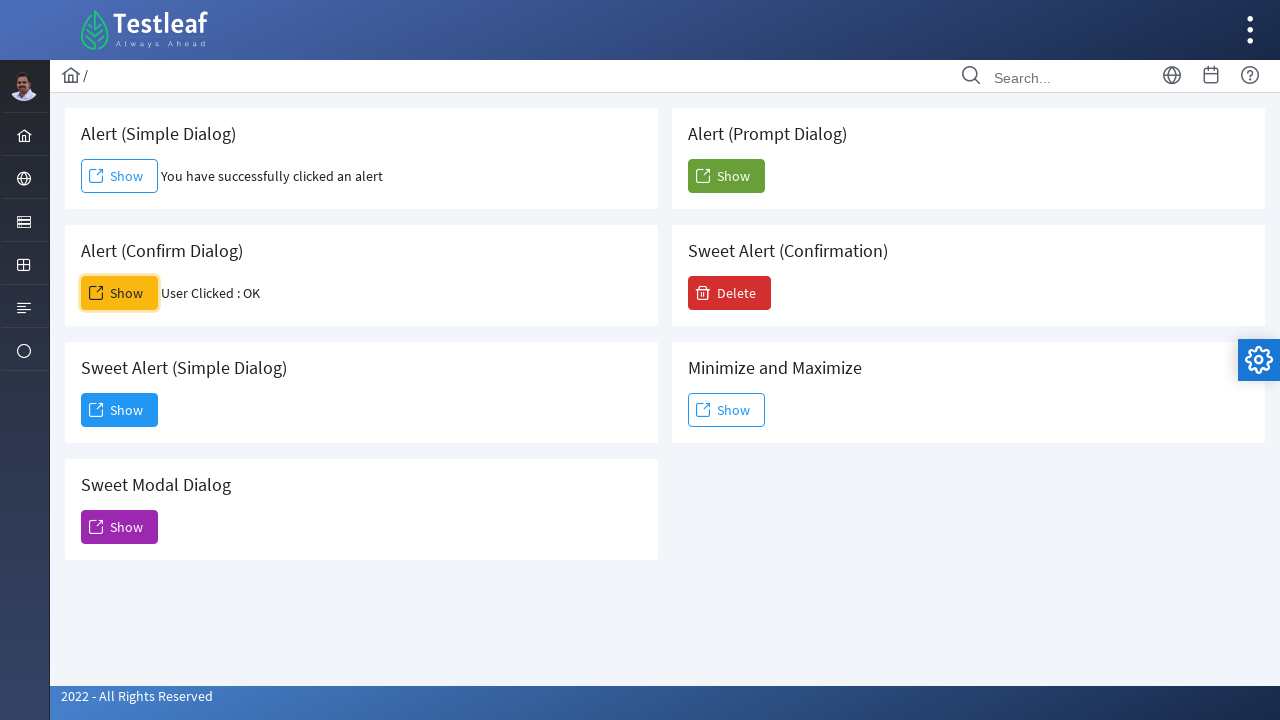

Clicked button to trigger prompt dialog at (726, 176) on [name='j_idt88\:j_idt104']
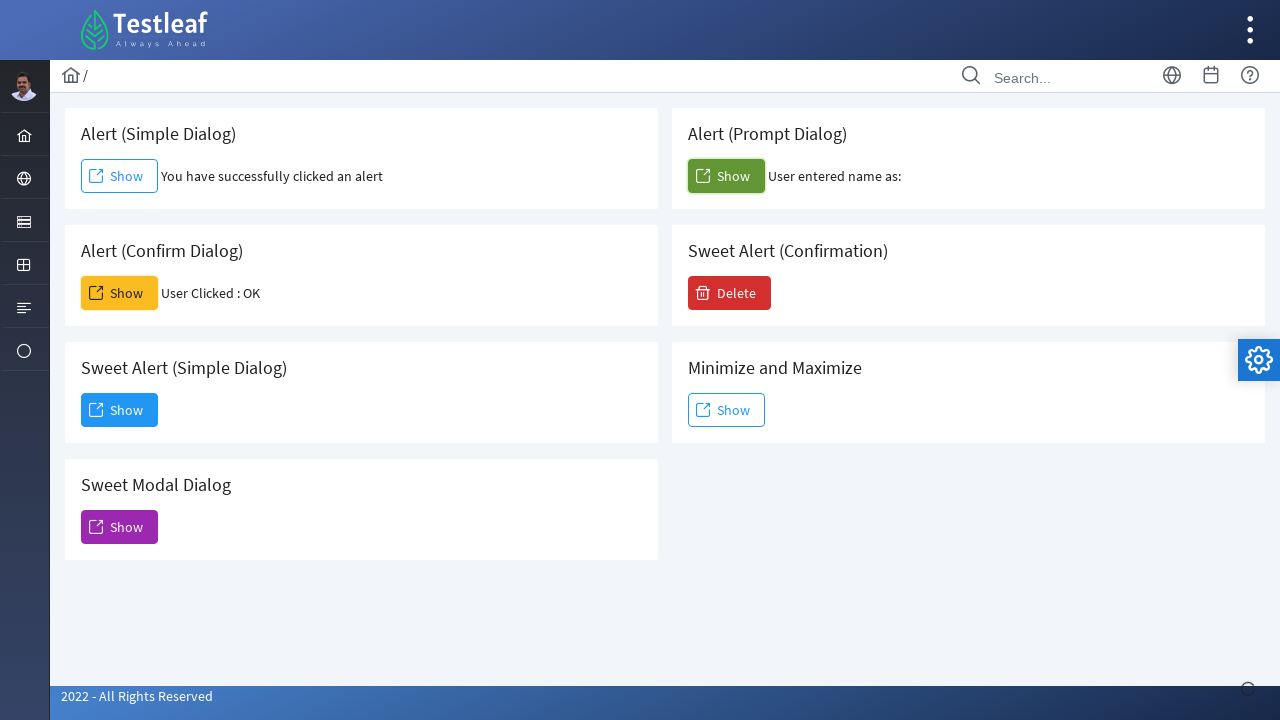

Set up dialog handler to accept prompt with text 'hi'
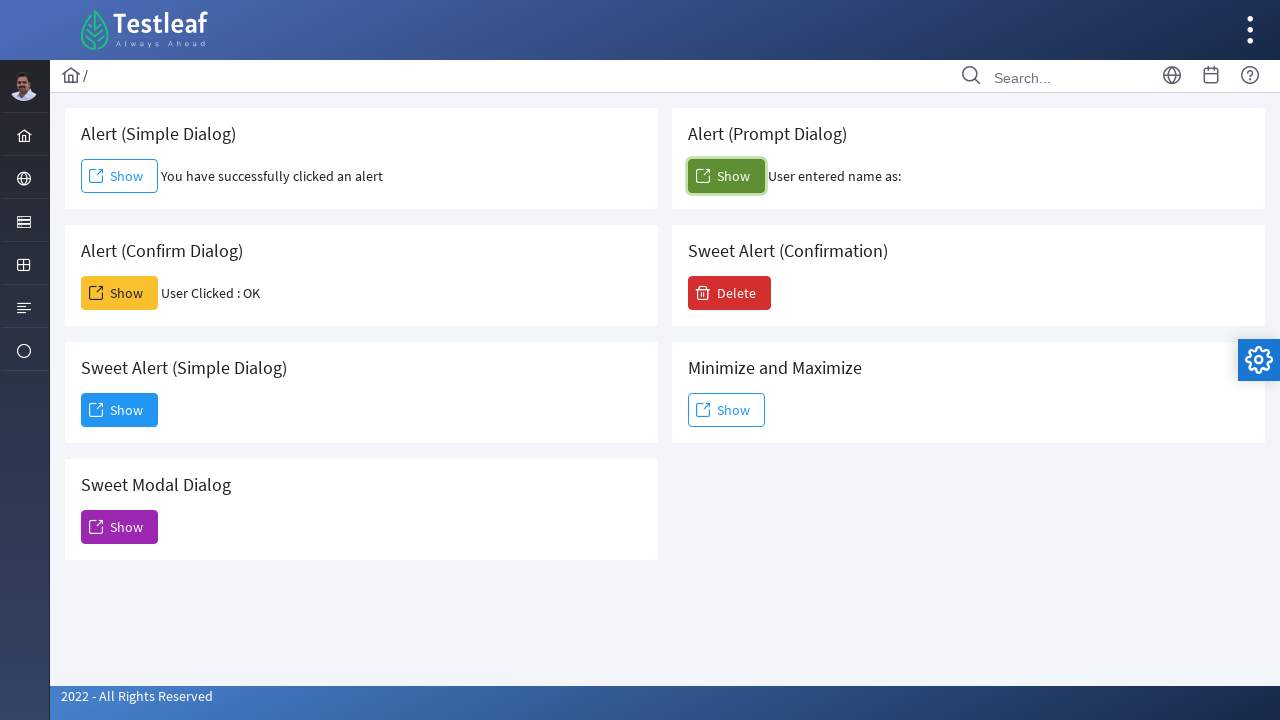

Waited for prompt dialog to be processed
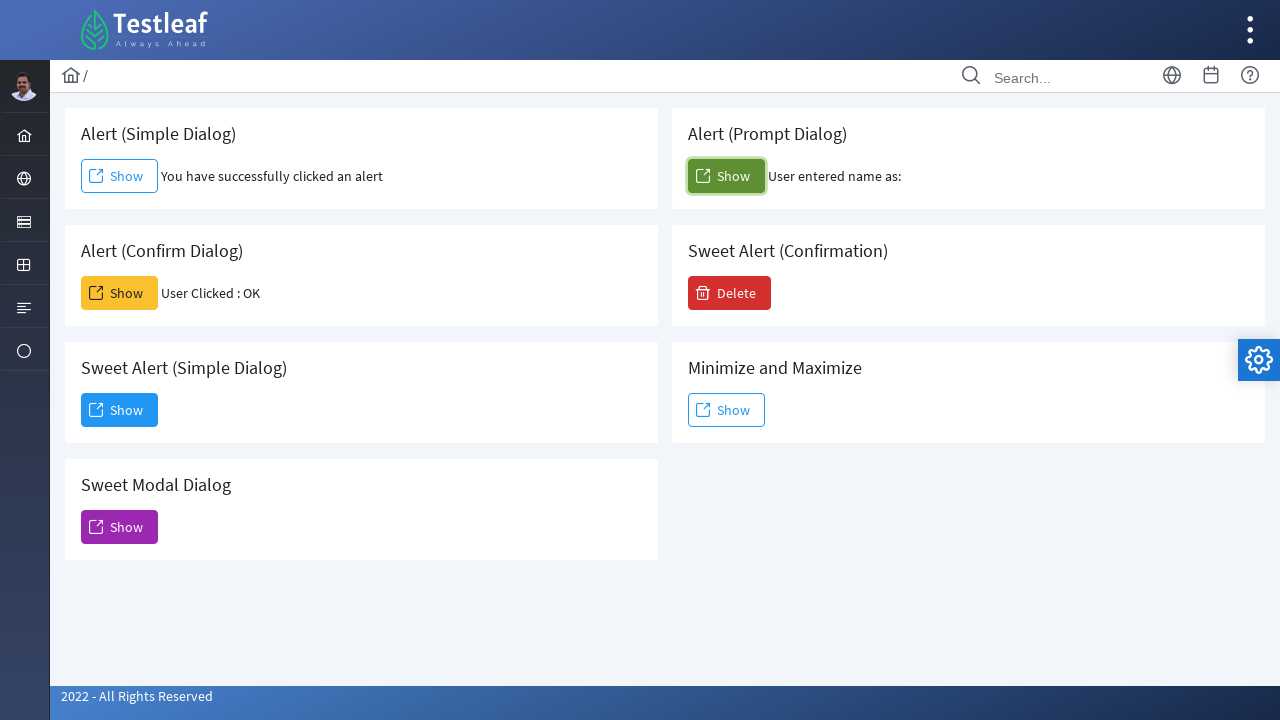

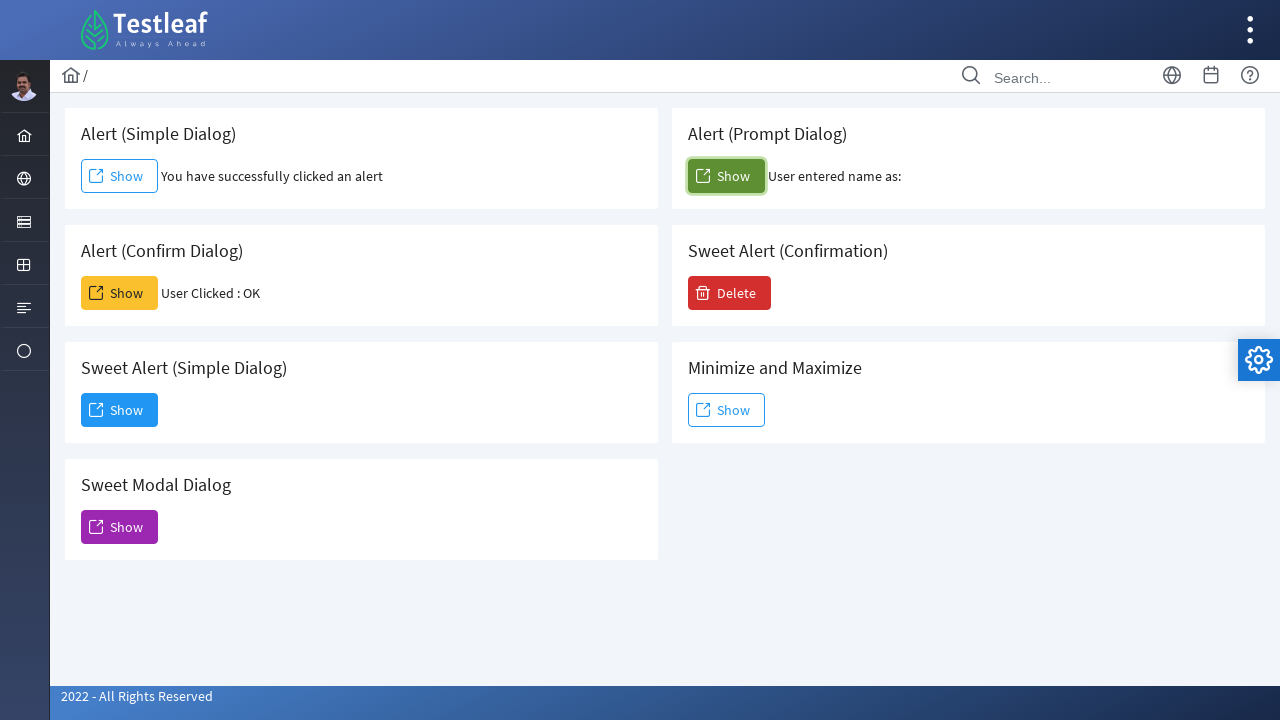